Verifies that a table can be sorted by clicking the header, then searches for a specific item ("Rice") across multiple pages and retrieves its price

Starting URL: https://rahulshettyacademy.com/seleniumPractise/#/offers

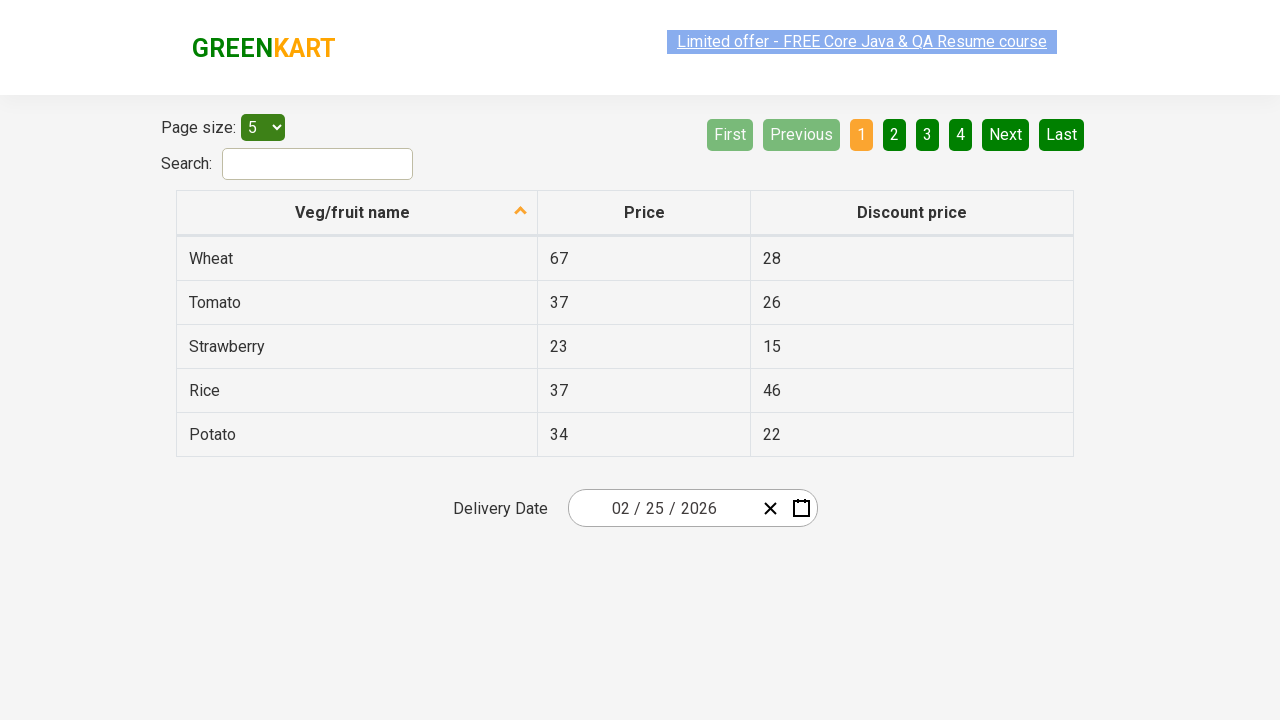

Clicked first column header to sort the table at (357, 213) on xpath=//thead/tr[1]/th[1]
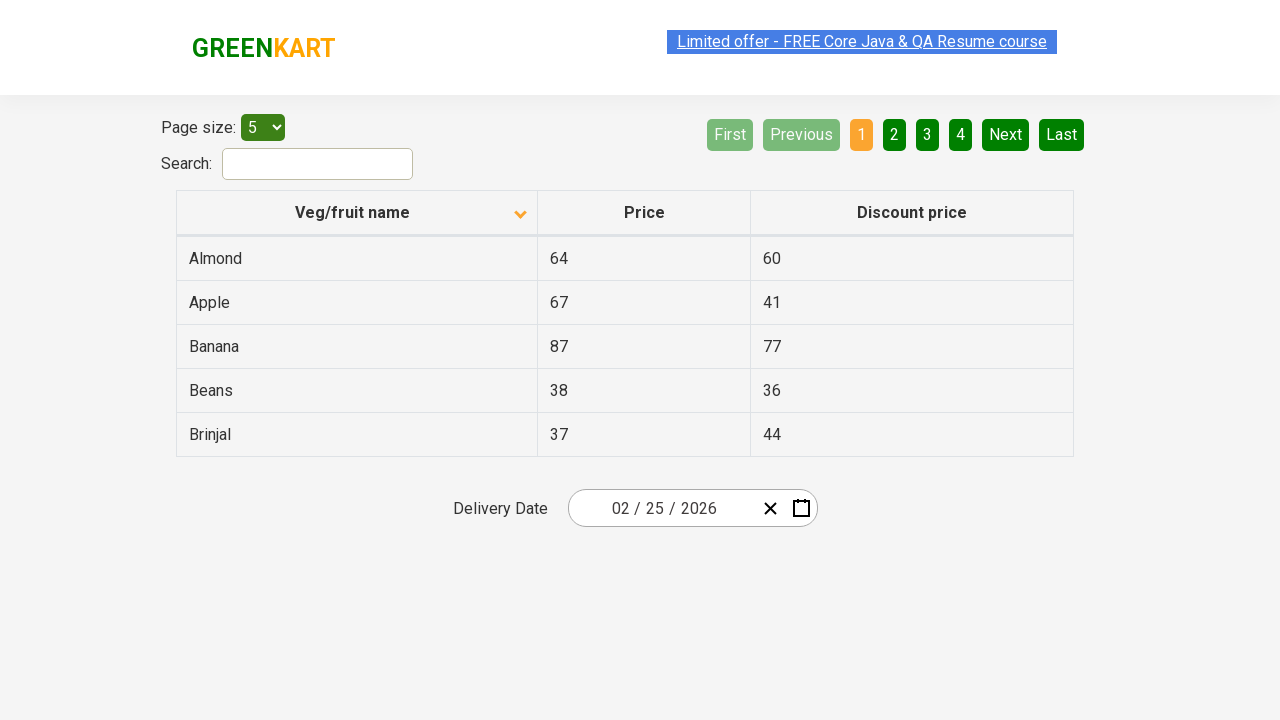

Retrieved all elements from first column
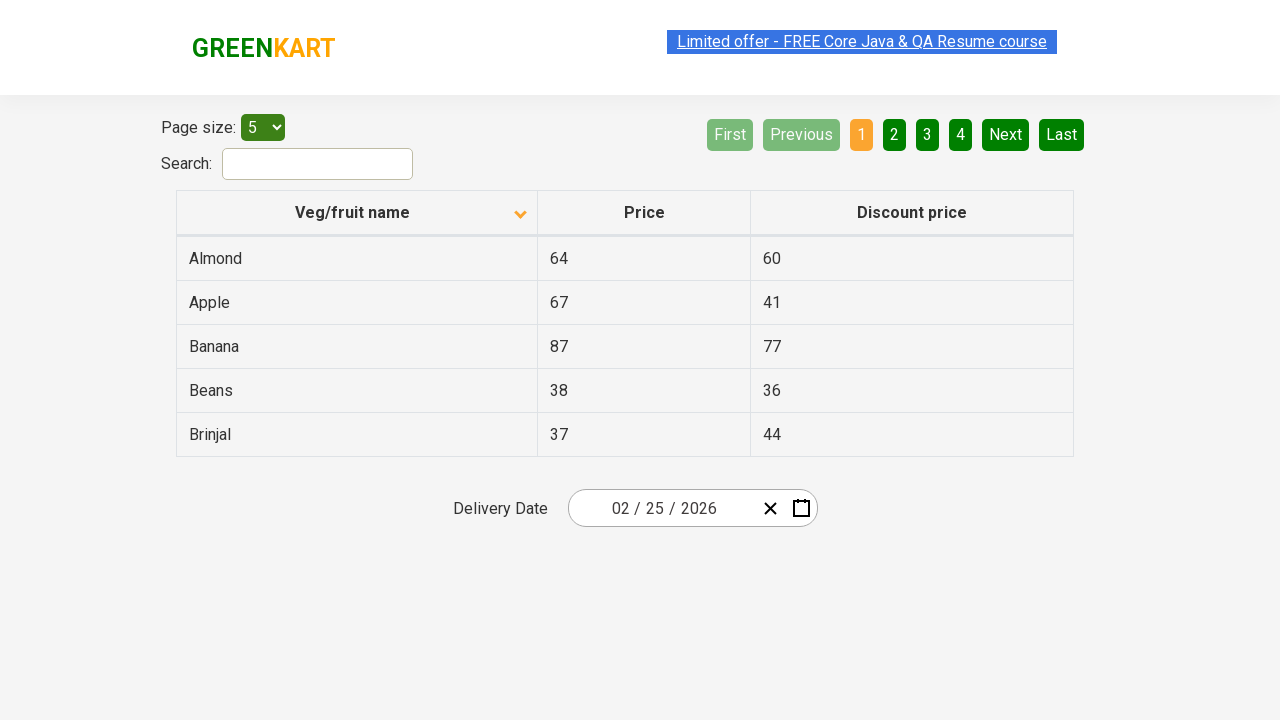

Extracted text content from all column elements
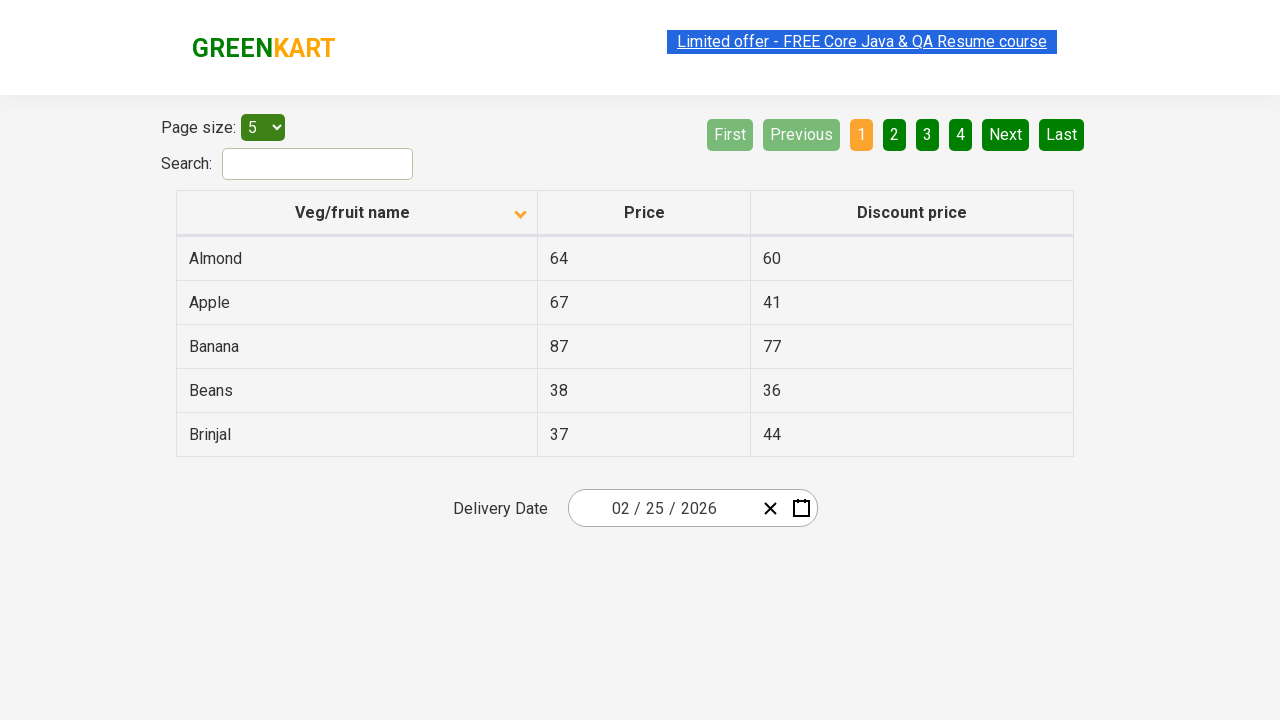

Created sorted reference list for comparison
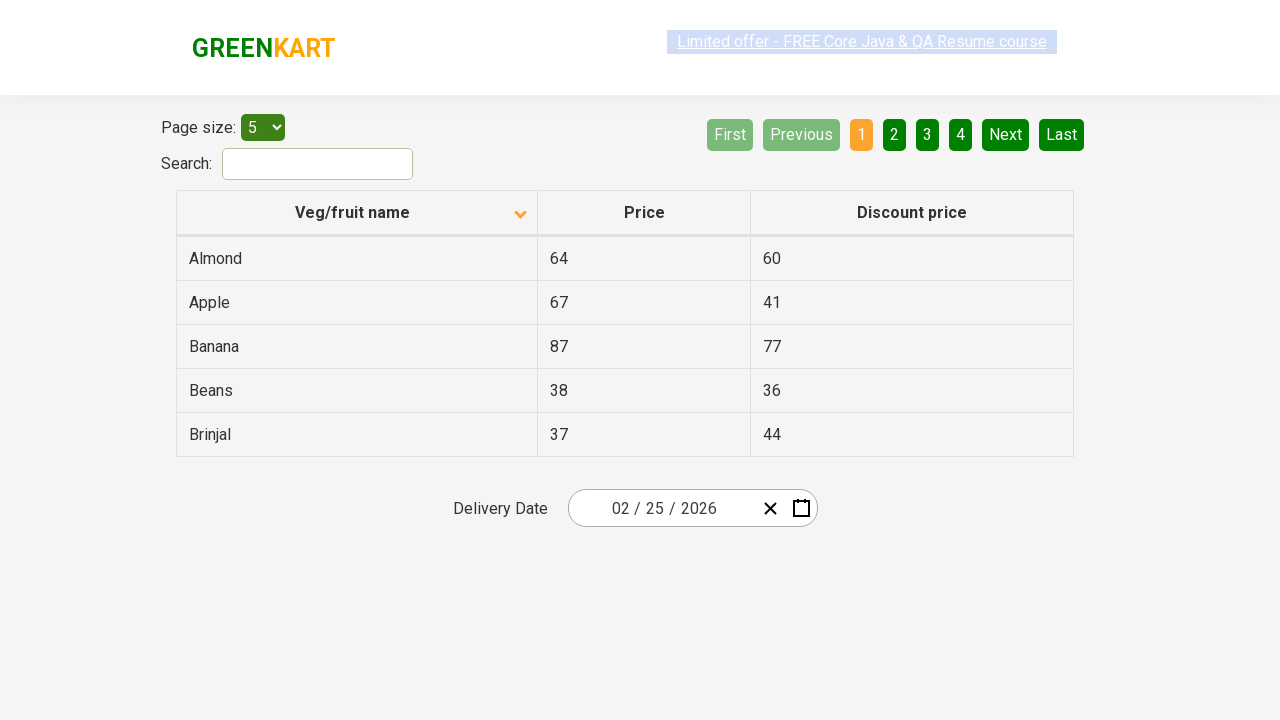

Verified that table is properly sorted
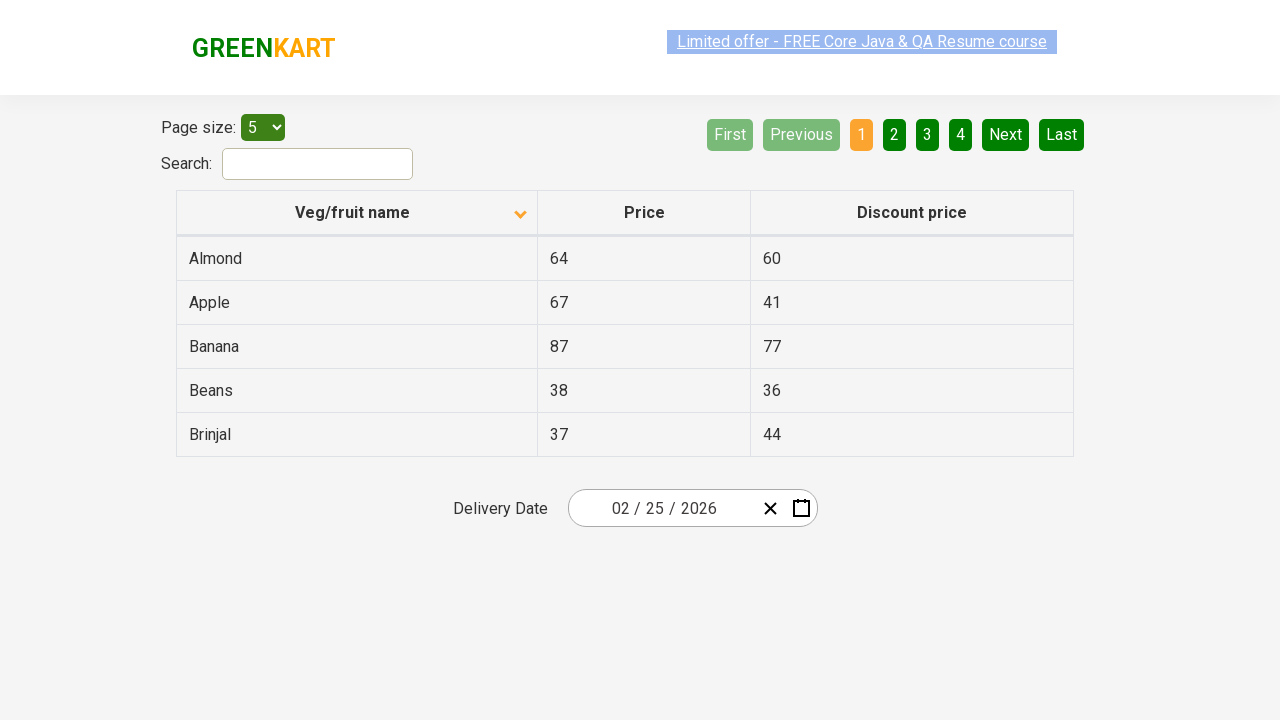

Initialized price list for searching 'Rice'
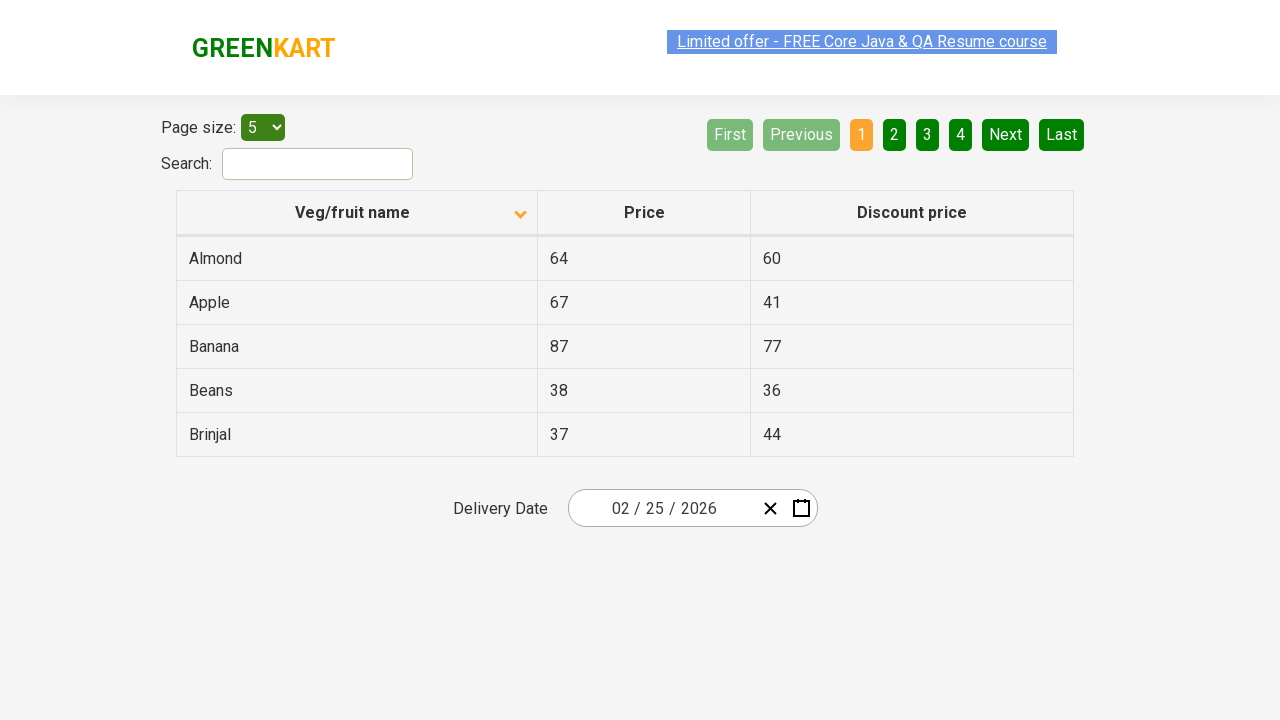

Retrieved all rows from first column on current page
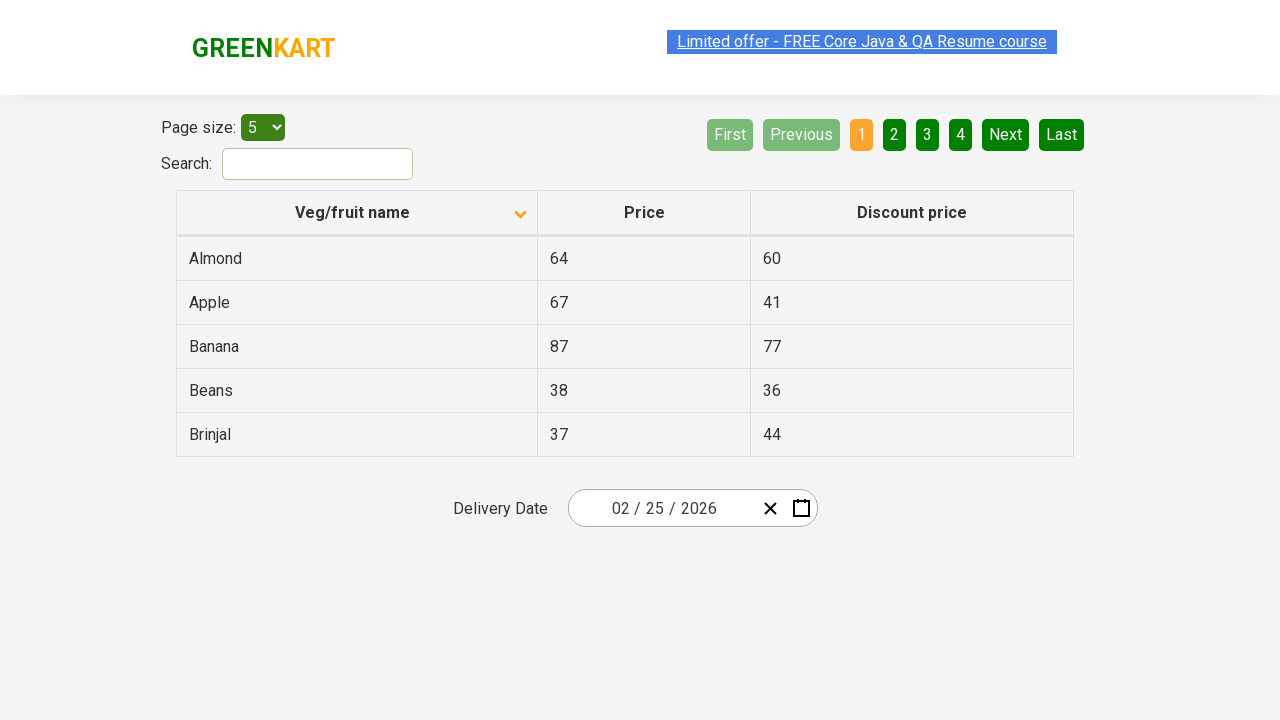

Clicked Next button to navigate to next page at (1006, 134) on [aria-label='Next']
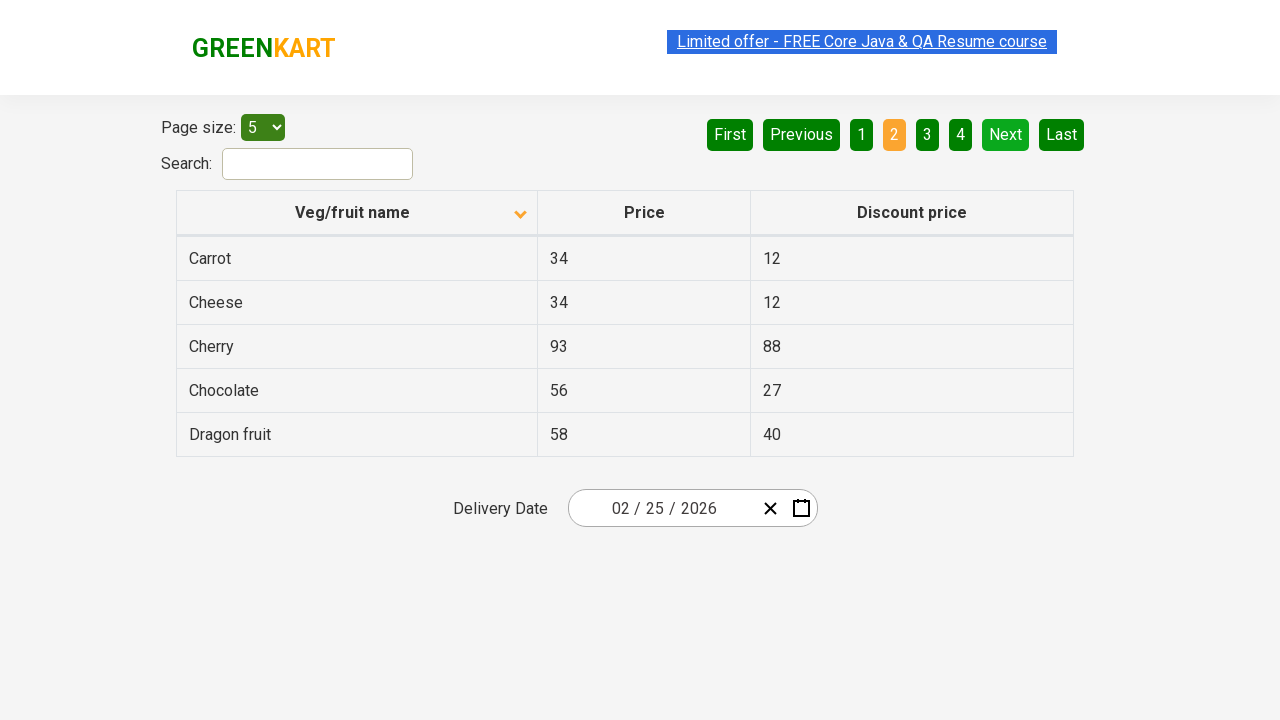

Waited for page to update after pagination
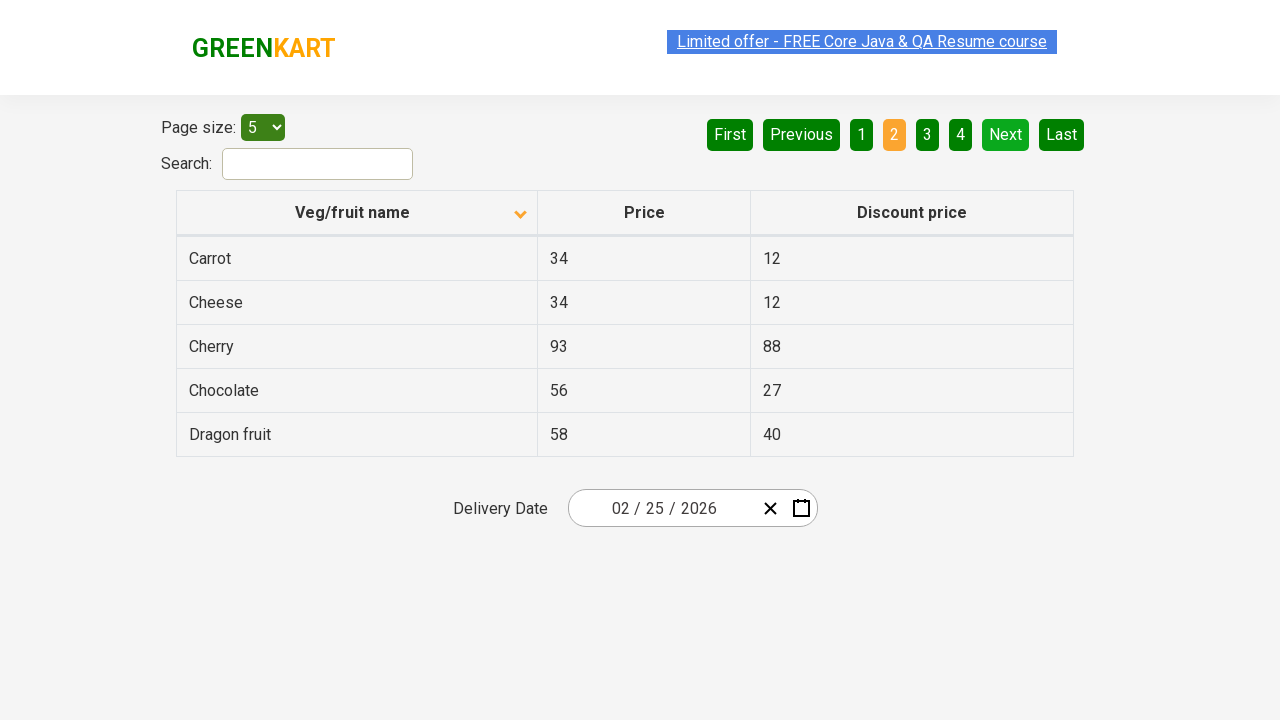

Retrieved all rows from first column on current page
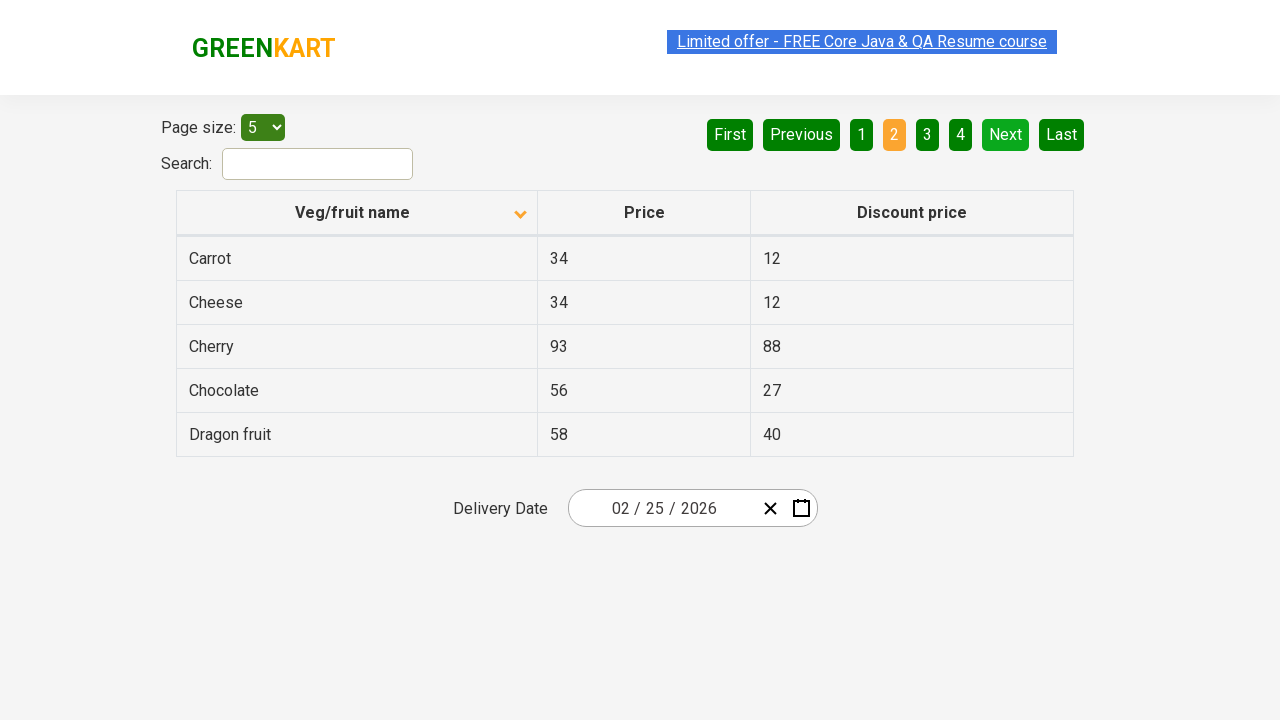

Clicked Next button to navigate to next page at (1006, 134) on [aria-label='Next']
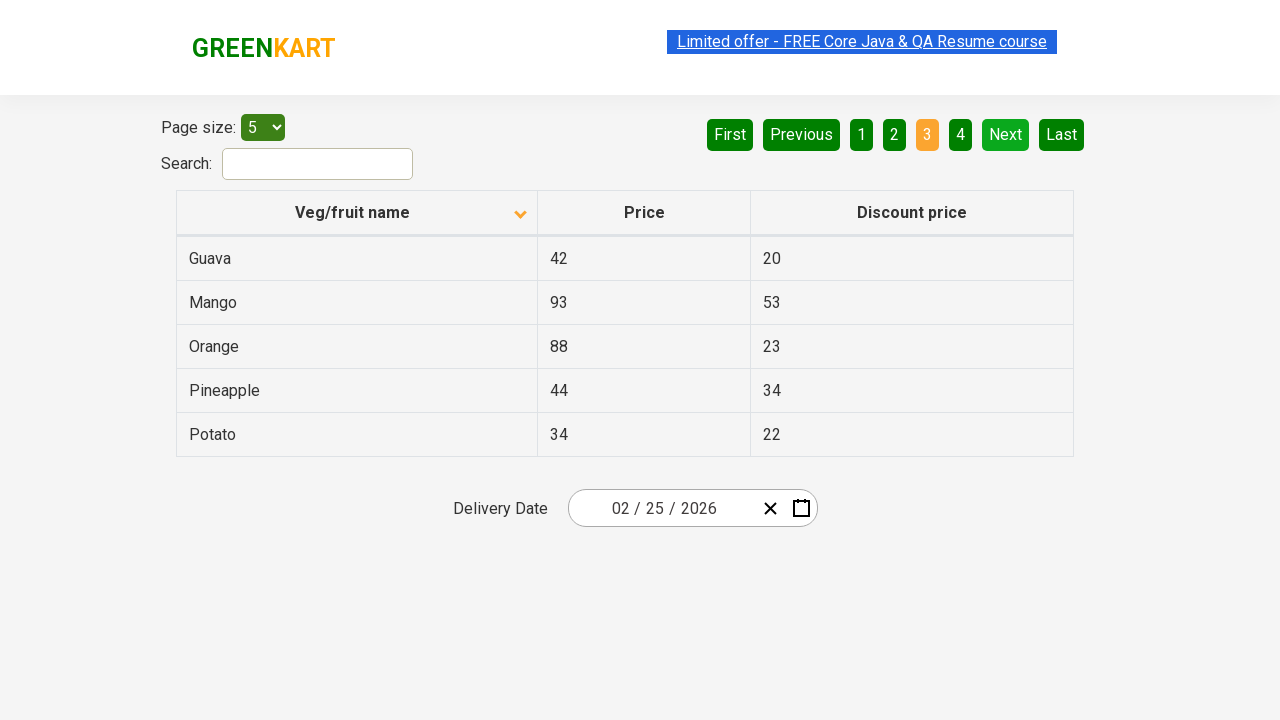

Waited for page to update after pagination
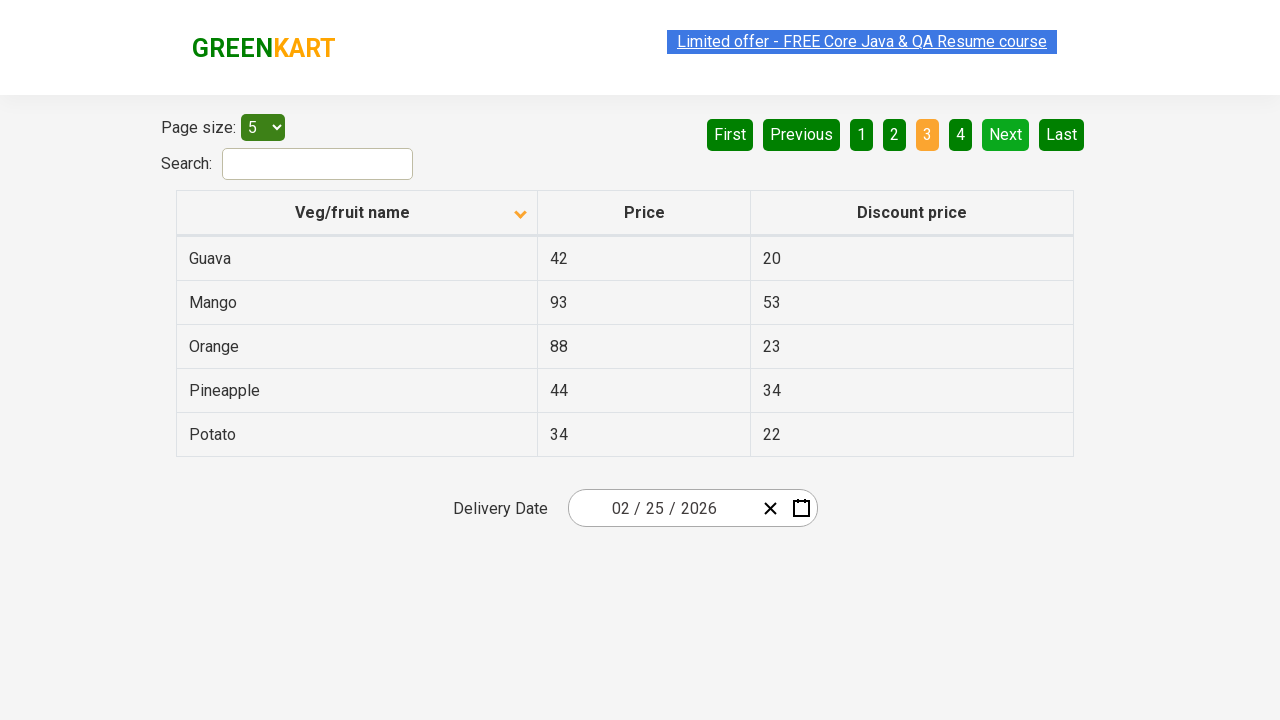

Retrieved all rows from first column on current page
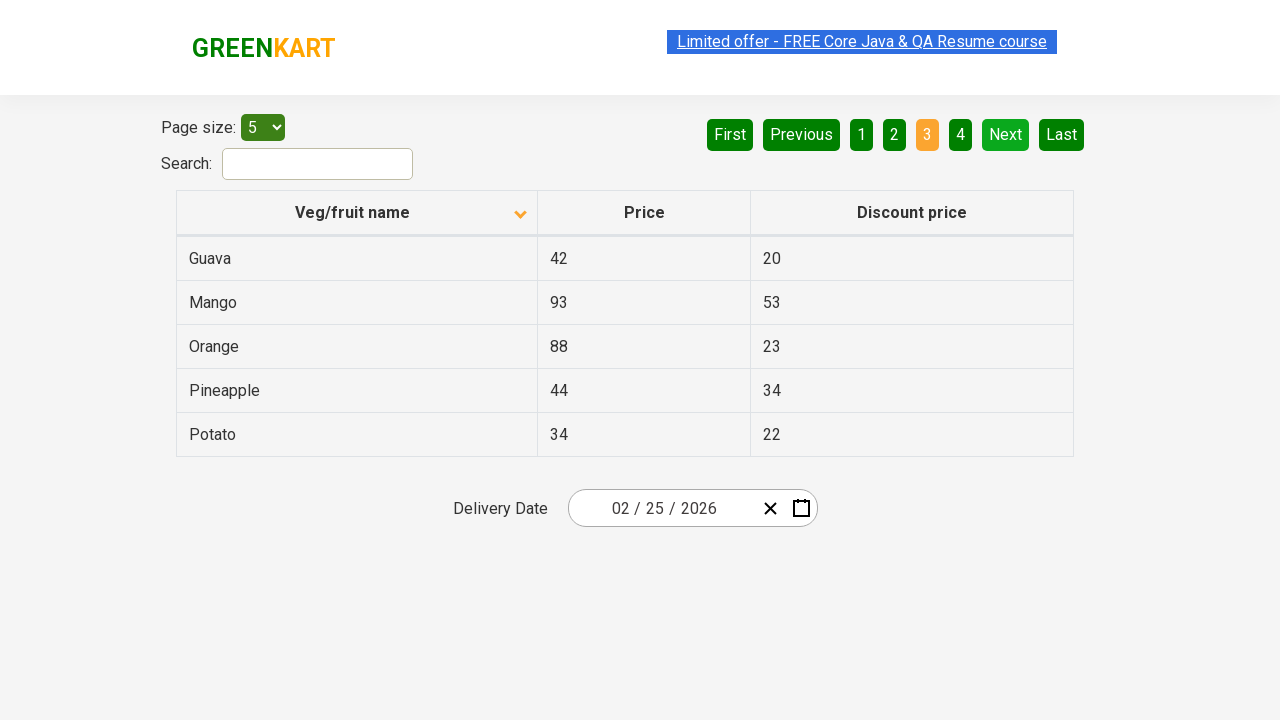

Clicked Next button to navigate to next page at (1006, 134) on [aria-label='Next']
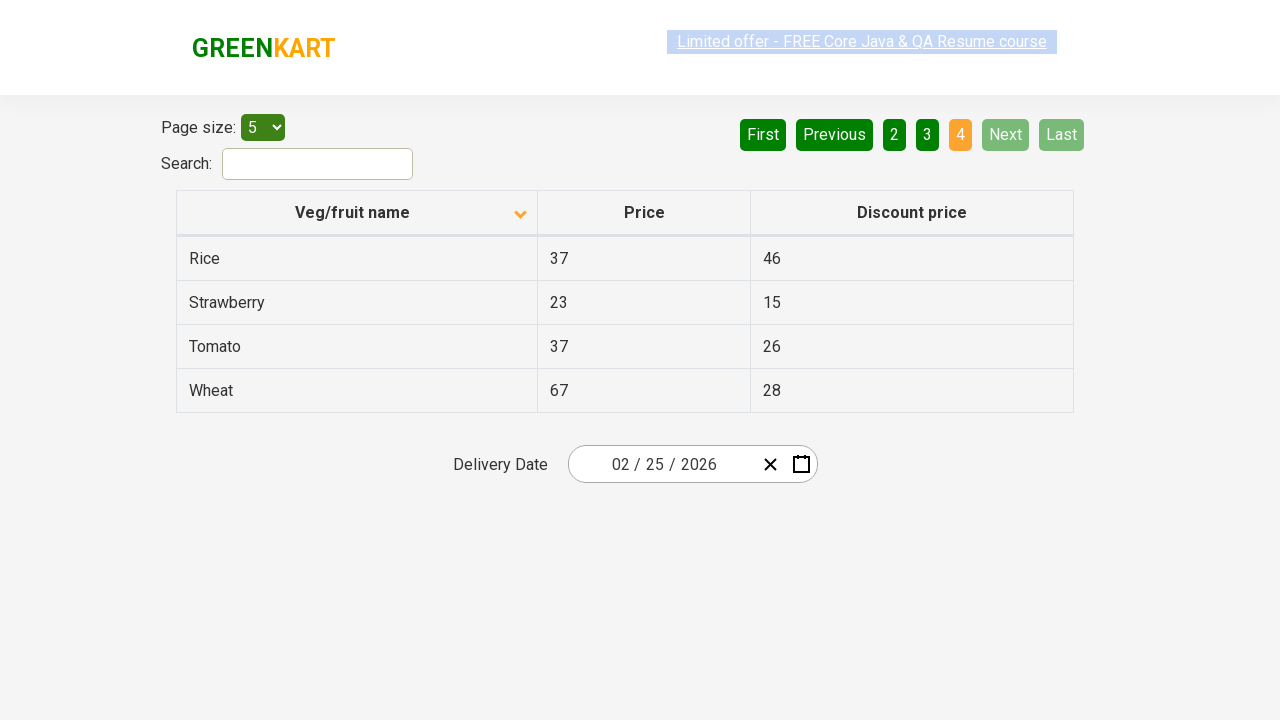

Waited for page to update after pagination
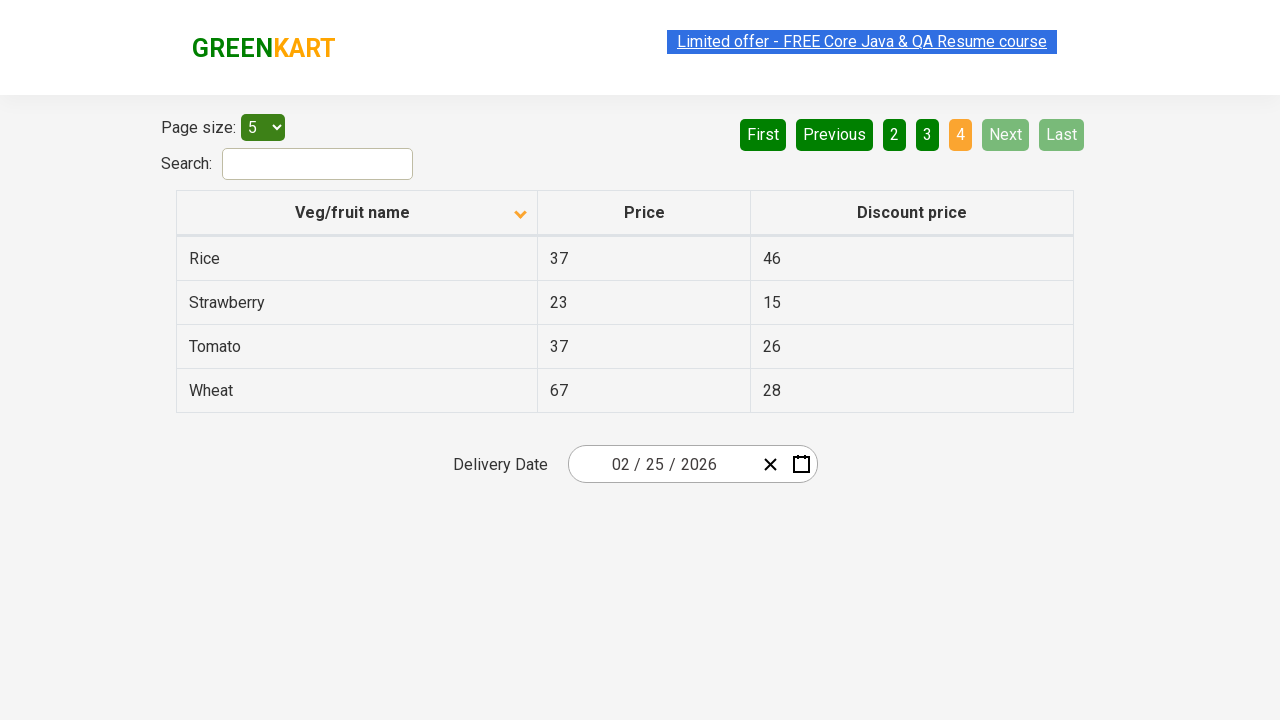

Retrieved all rows from first column on current page
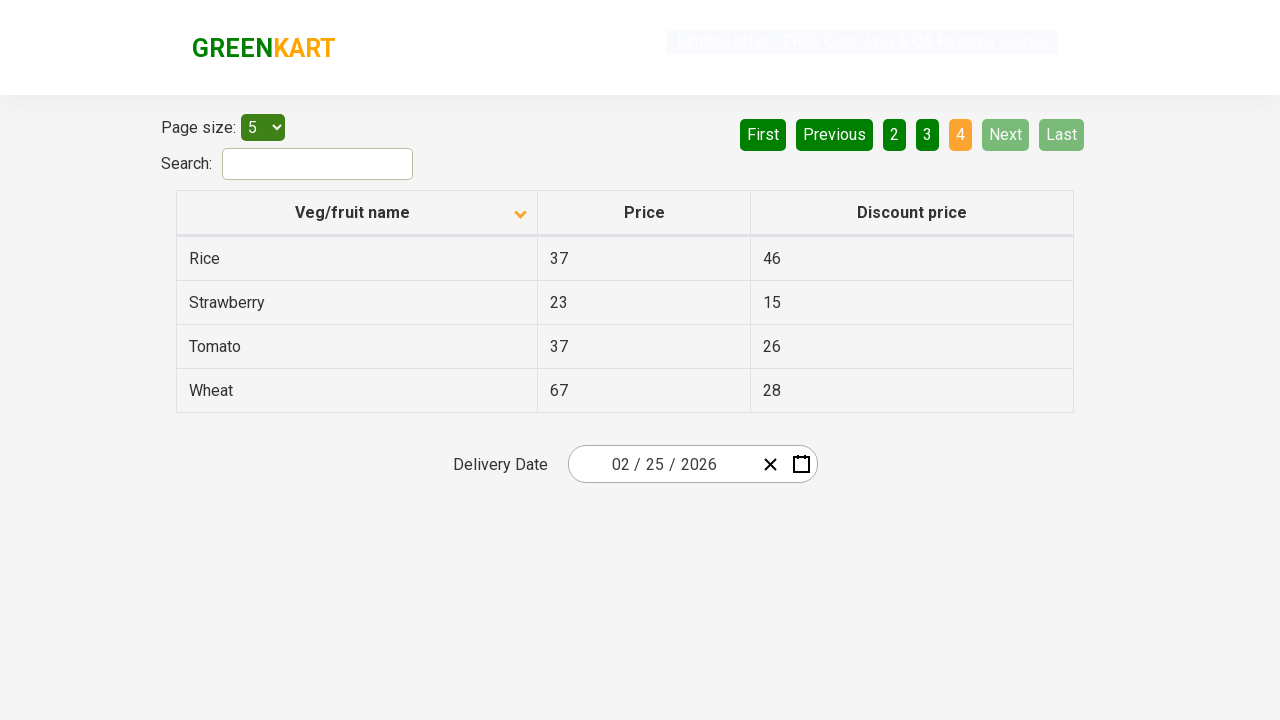

Found 'Rice' in table and extracted its price
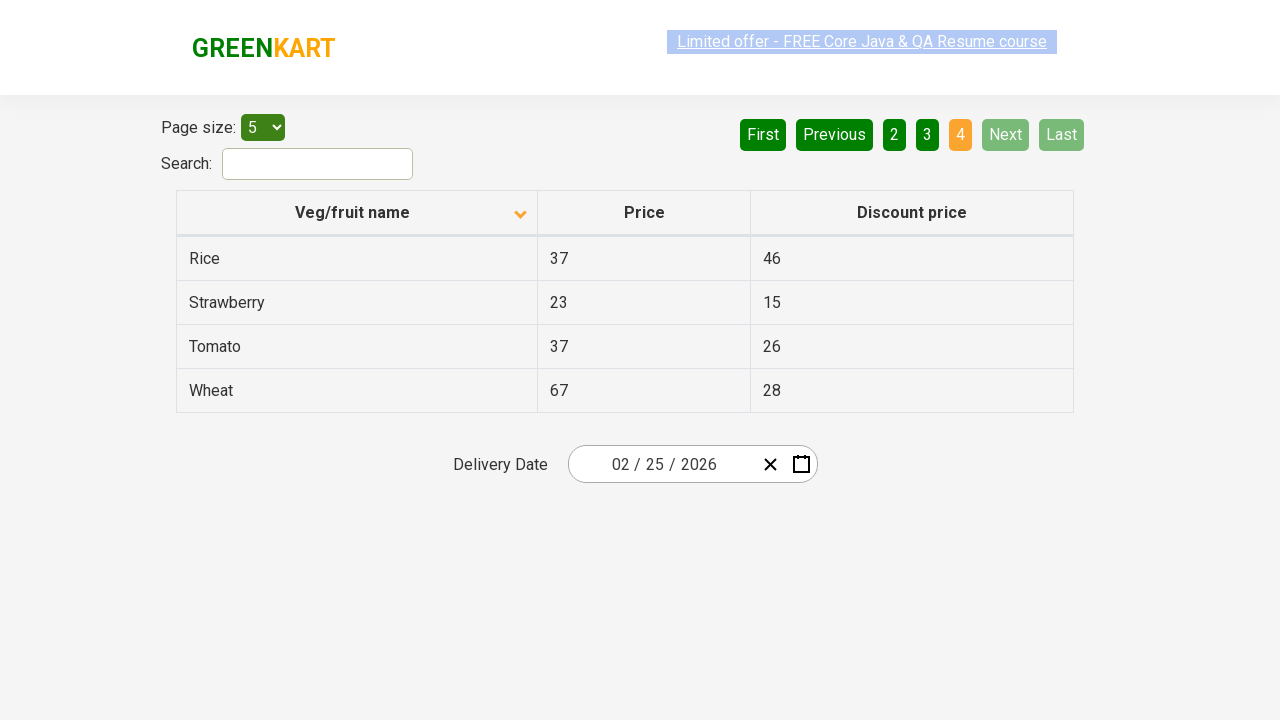

Printed Rice price: 37
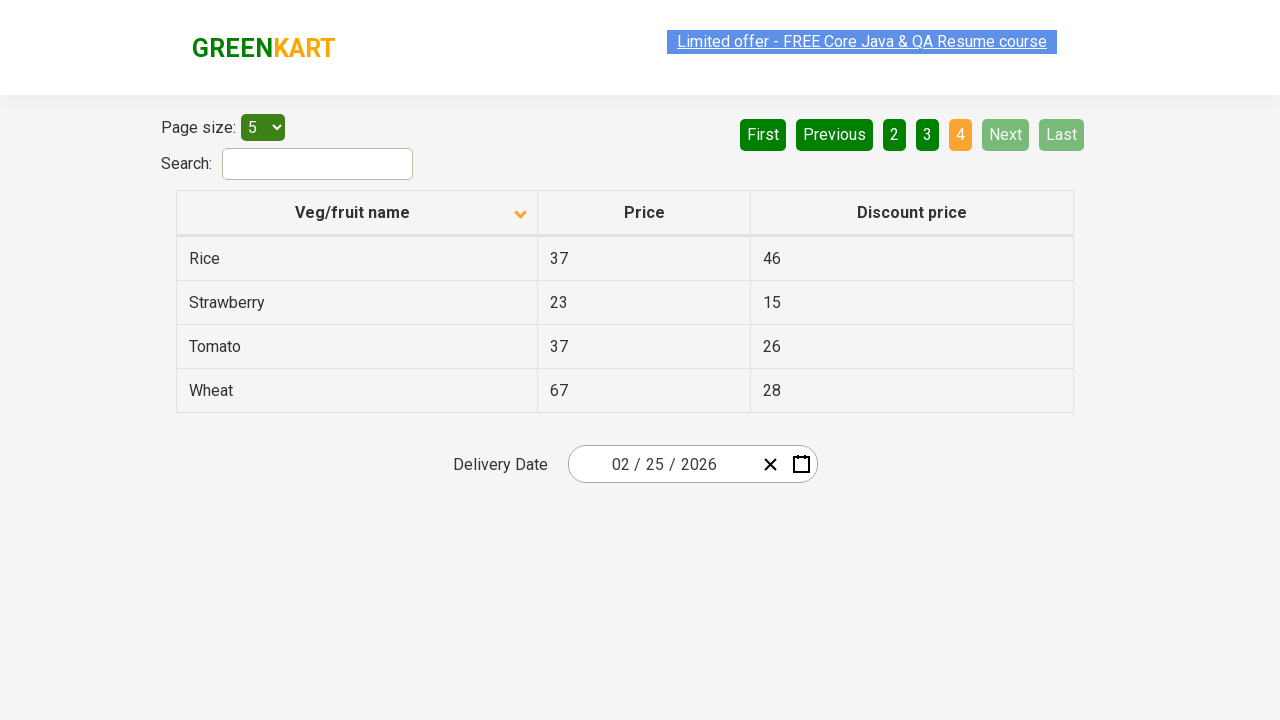

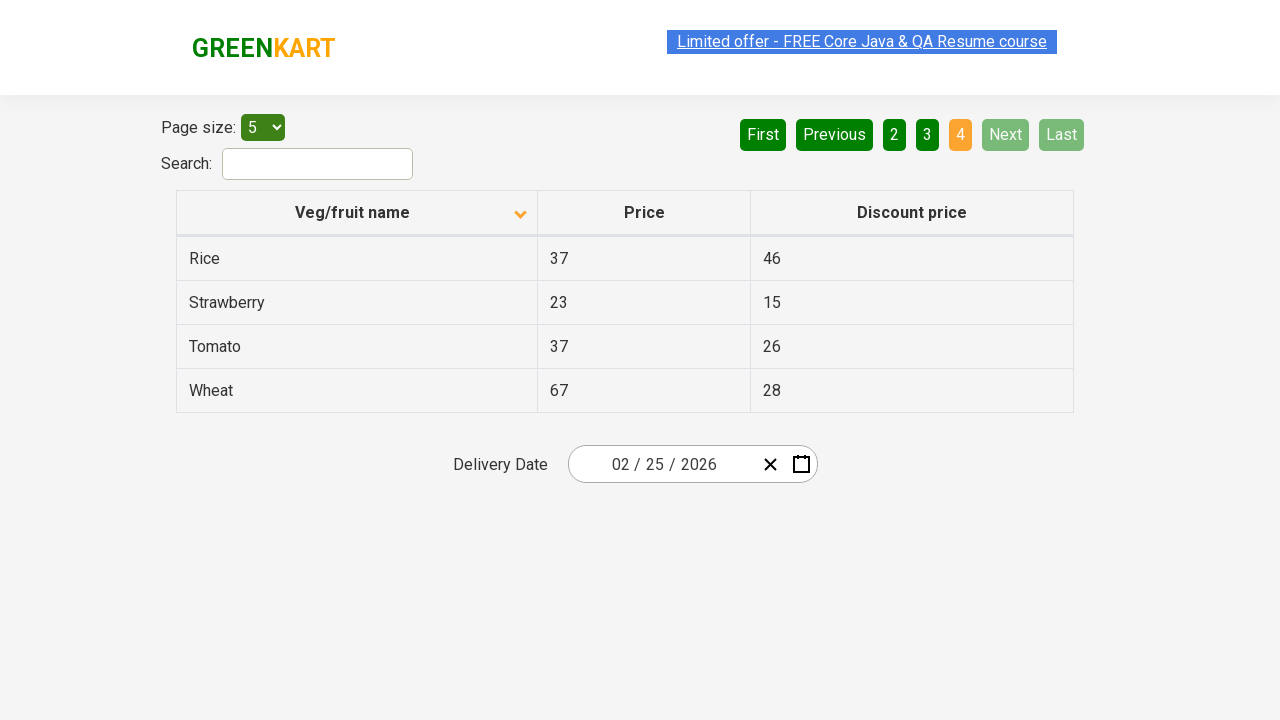